Navigates to Flipkart homepage and waits for the page to load

Starting URL: https://www.flipkart.com

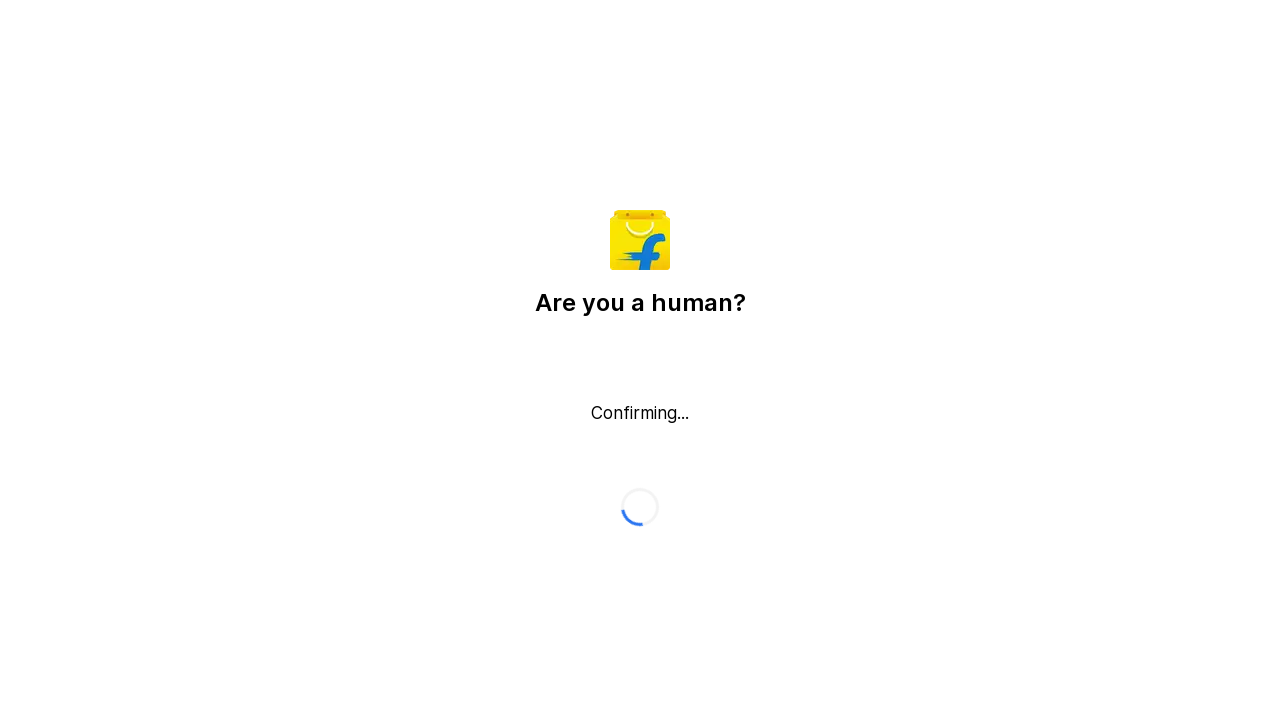

Flipkart homepage loaded and DOM content is ready
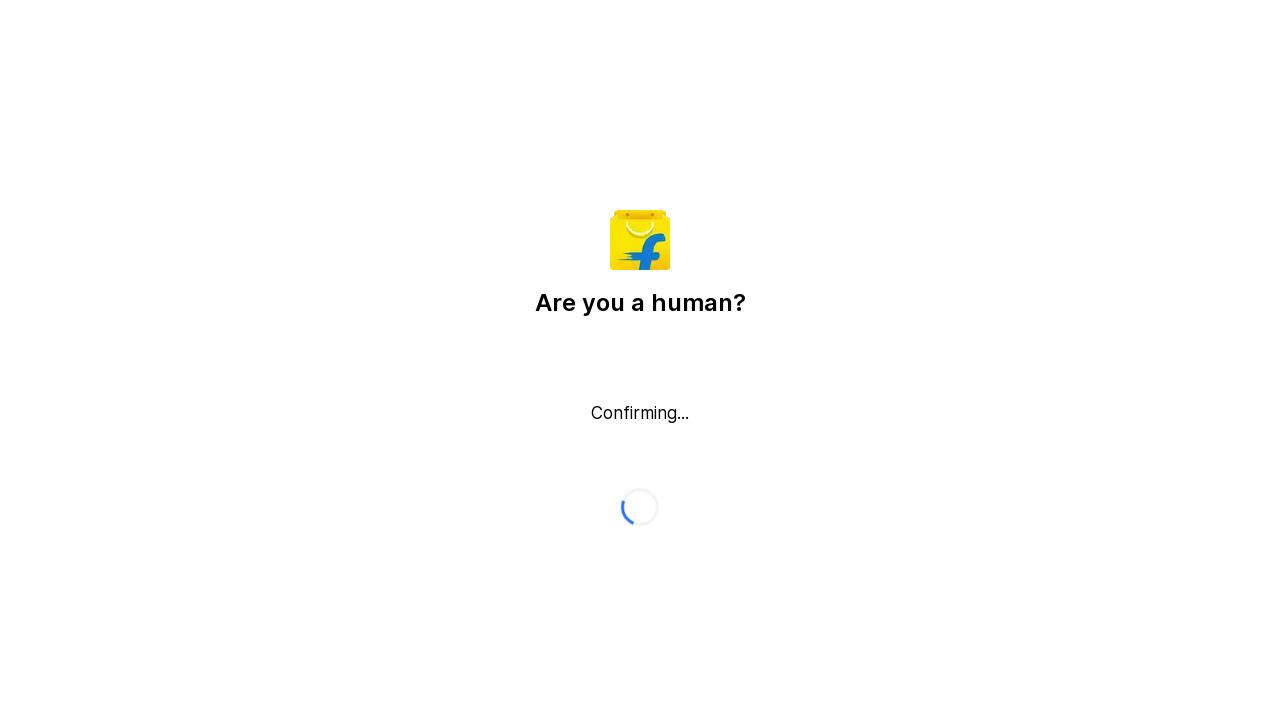

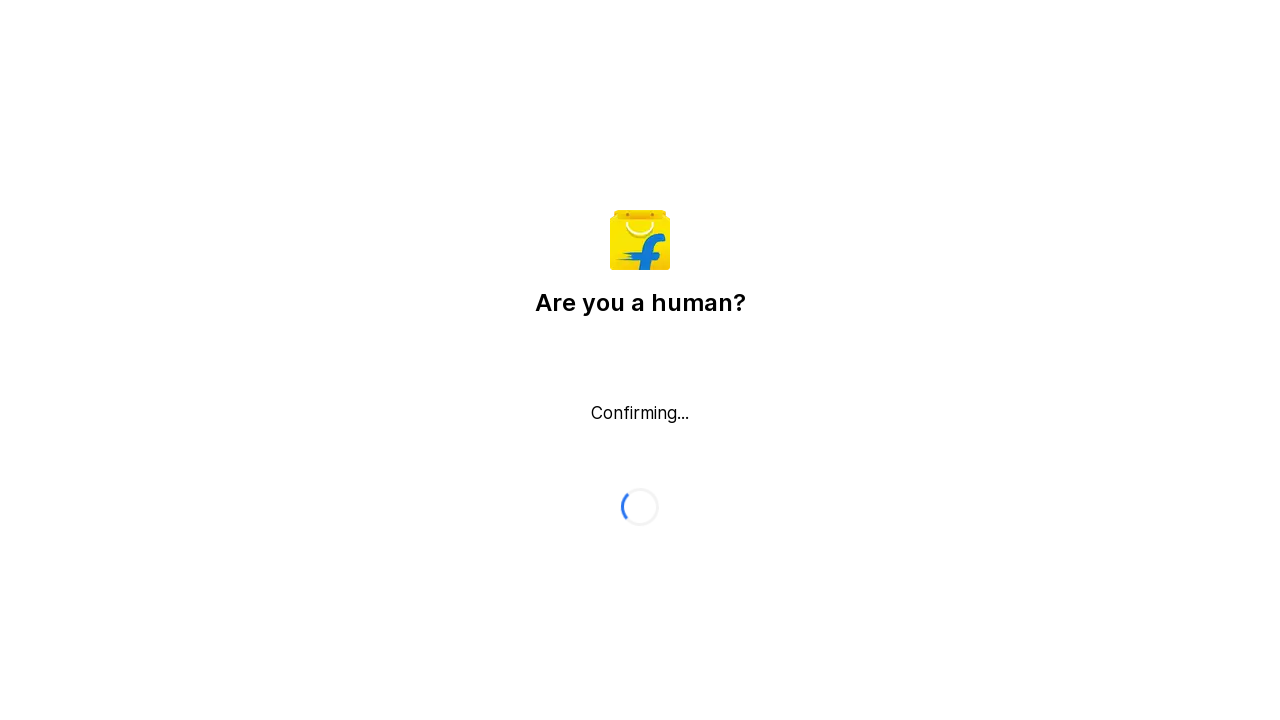